Navigates to practice website and clicks on a link containing 'UI' text, then verifies a heading containing 'JQueryUI' is present on the page.

Starting URL: https://www.practice-ucodeacademy.com/

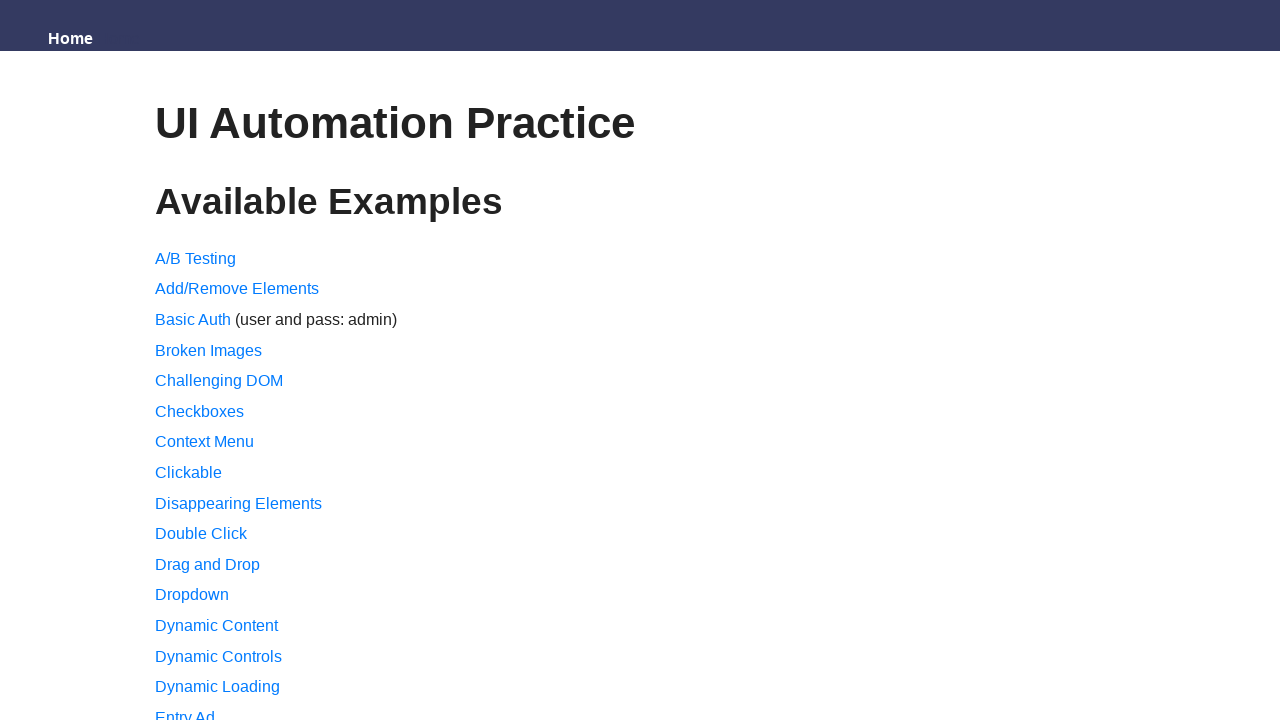

Navigated to practice website
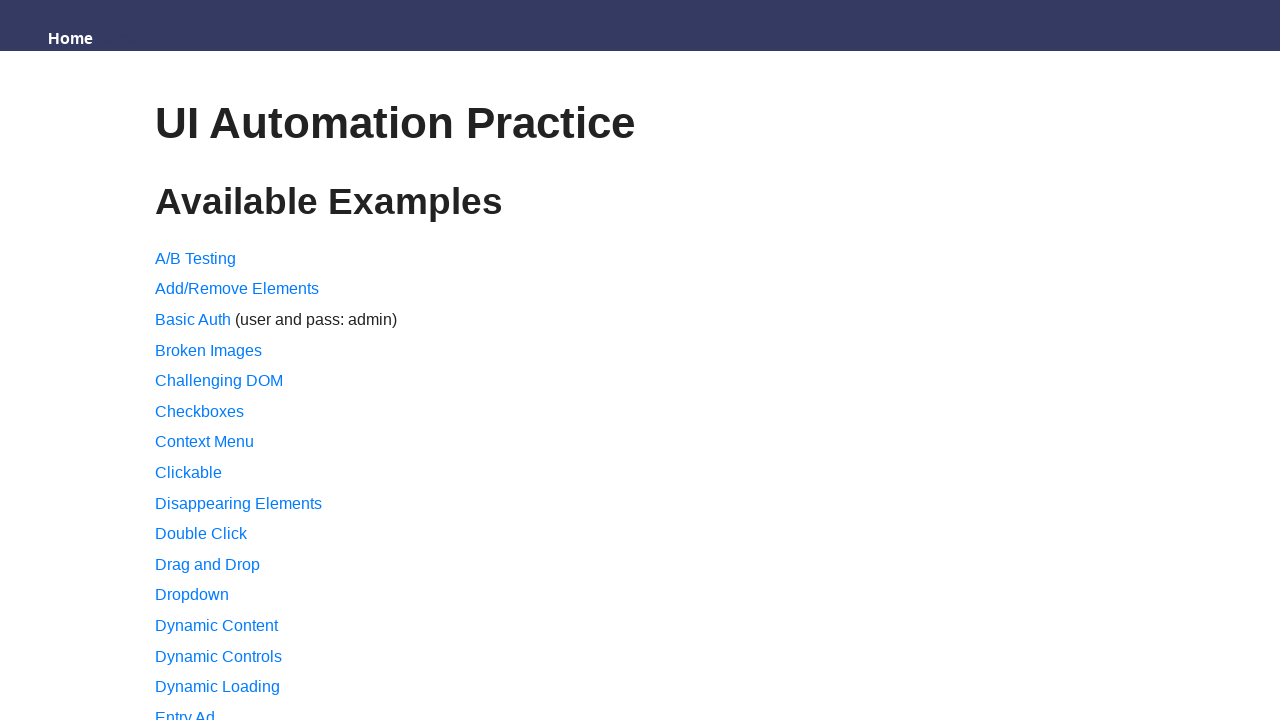

Clicked on link containing 'UI' text at (216, 360) on xpath=//a[contains(text(),'UI')]
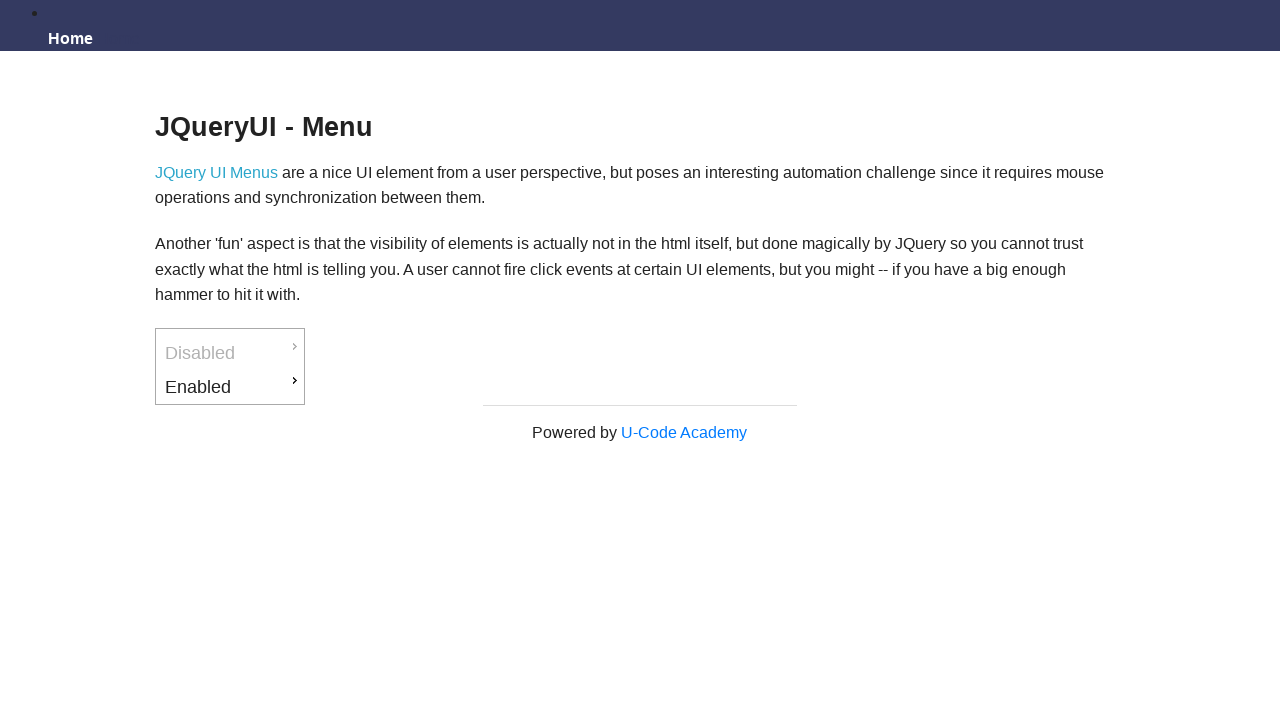

Located JQueryUI heading element
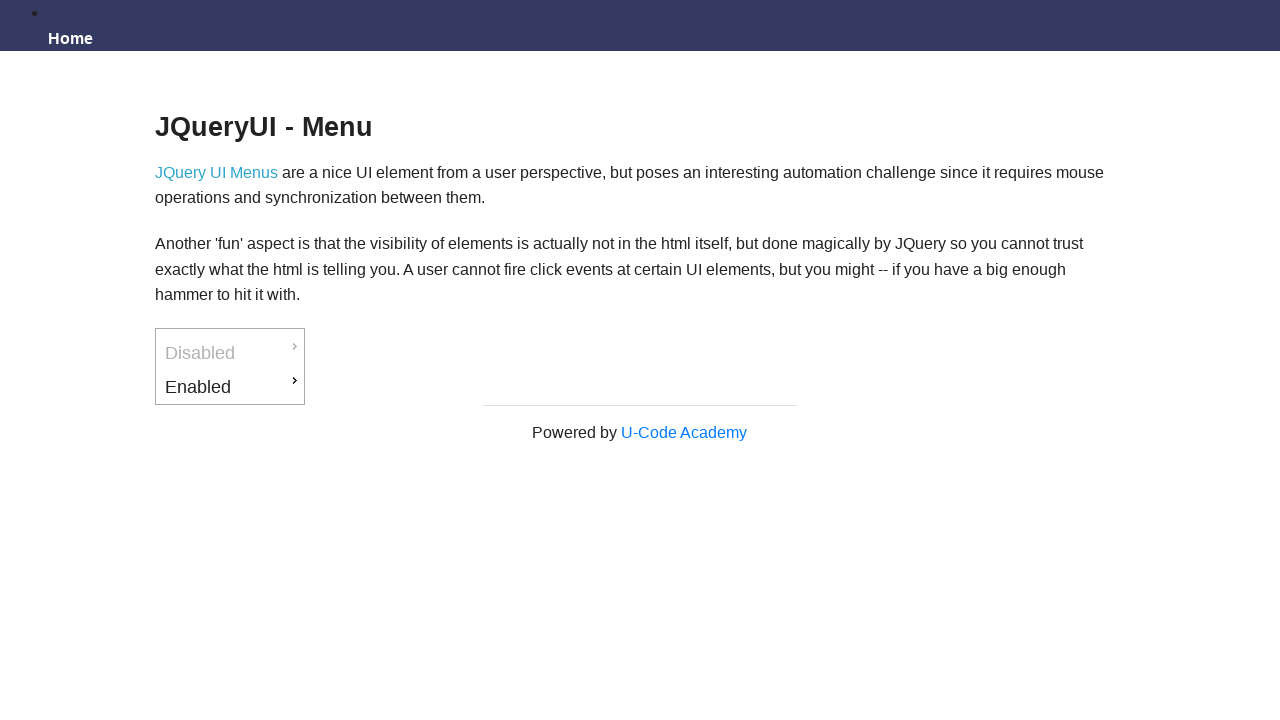

JQueryUI heading is present on the page
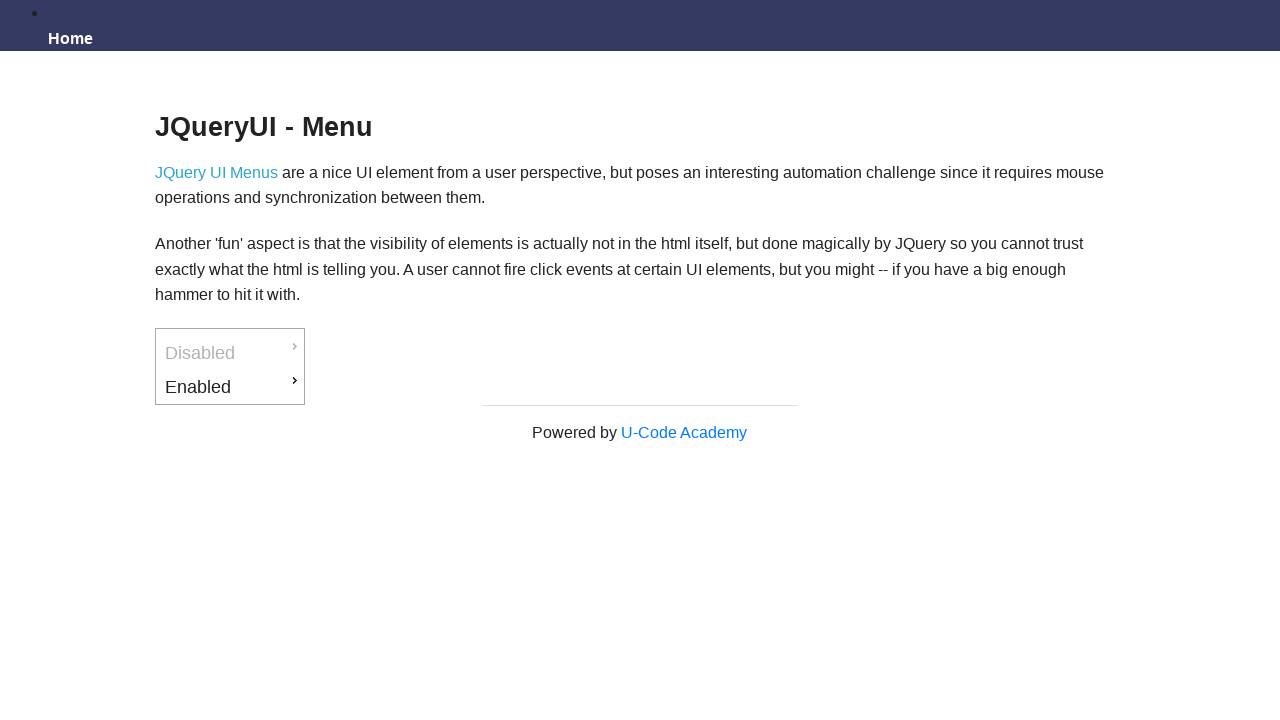

Retrieved and printed JQueryUI heading text content
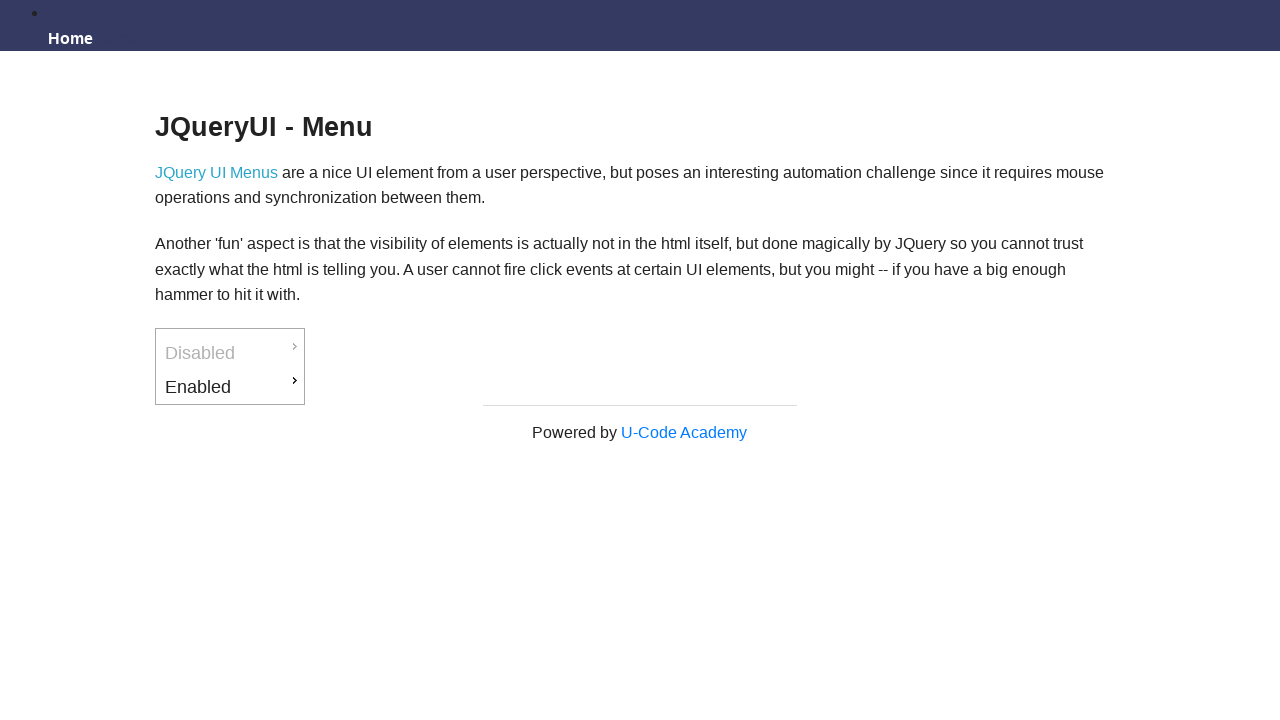

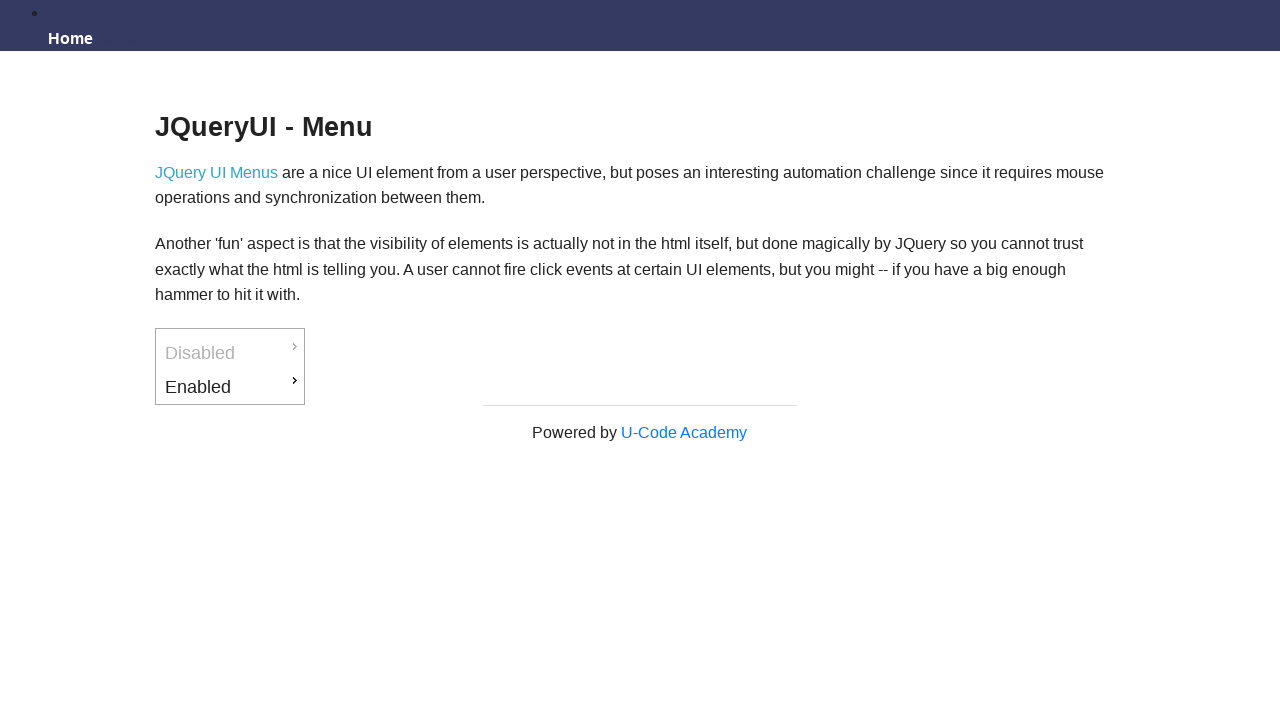